Tests dismissing a JavaScript confirm dialog by clicking the second button, dismissing the alert, and verifying the result message does not contain "successfully".

Starting URL: https://the-internet.herokuapp.com/javascript_alerts

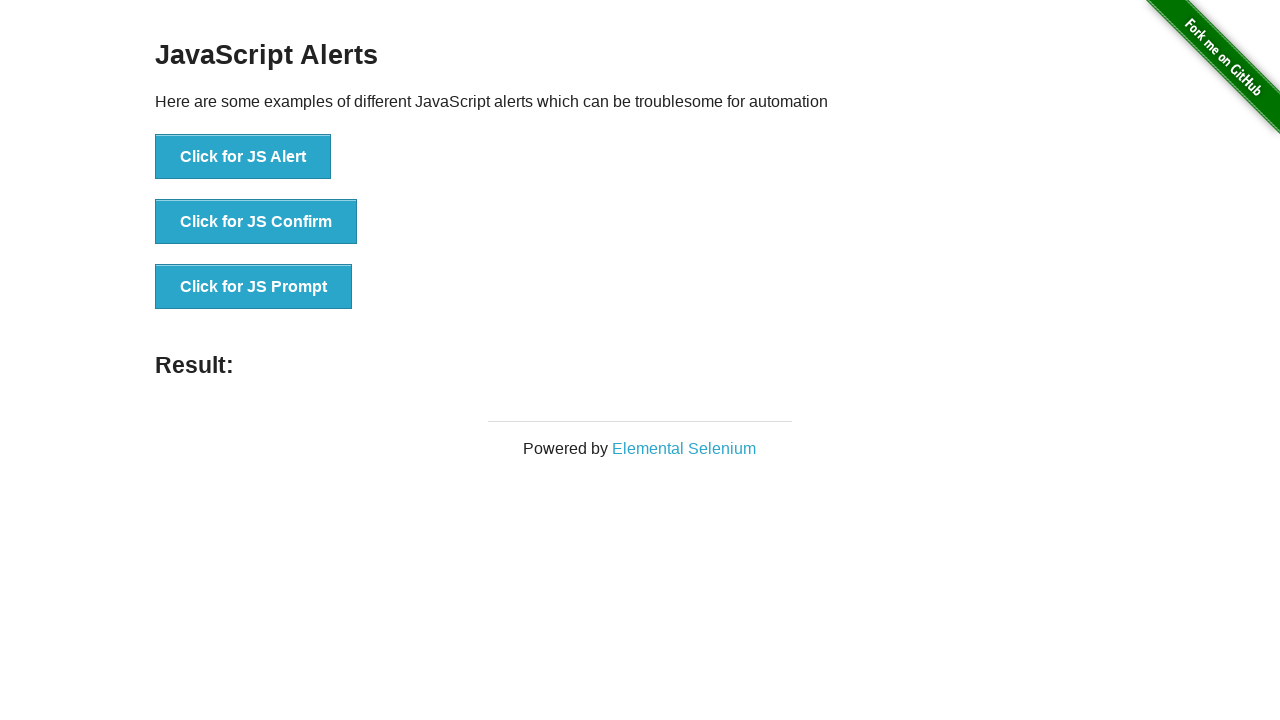

Set up dialog handler to dismiss JavaScript alerts
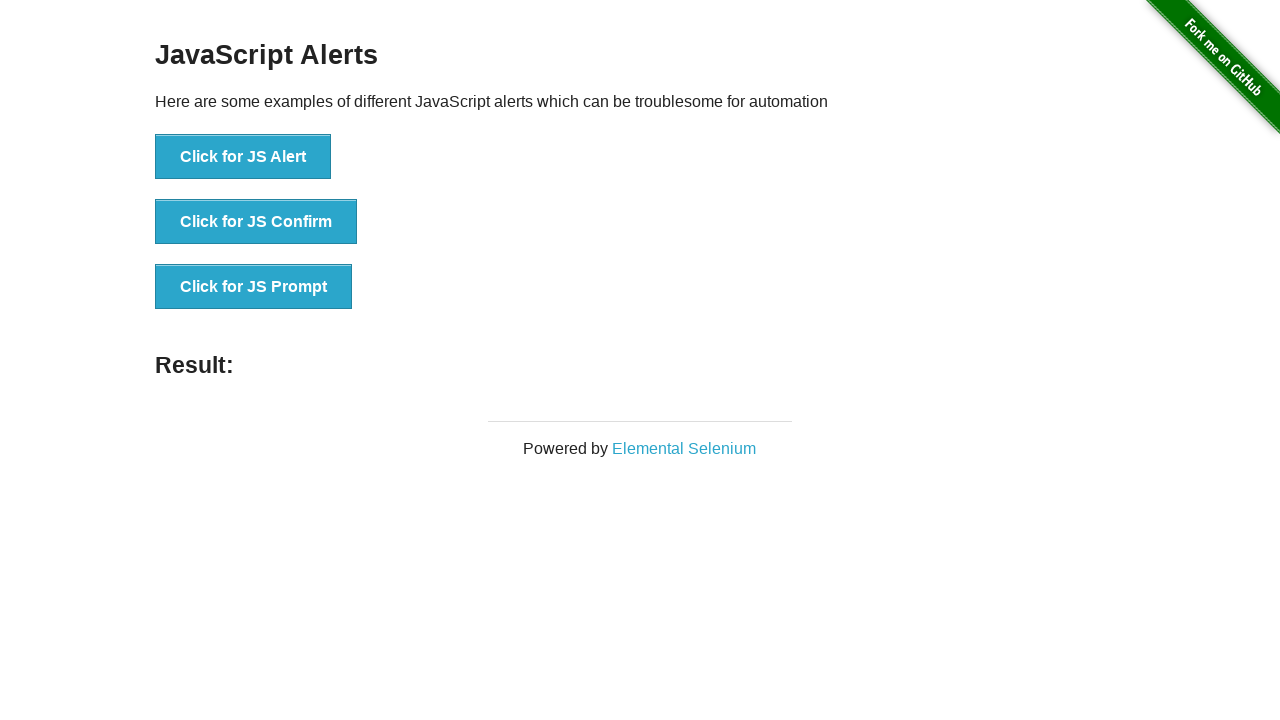

Clicked the JS Confirm button to trigger dialog at (256, 222) on xpath=//button[@onclick='jsConfirm()']
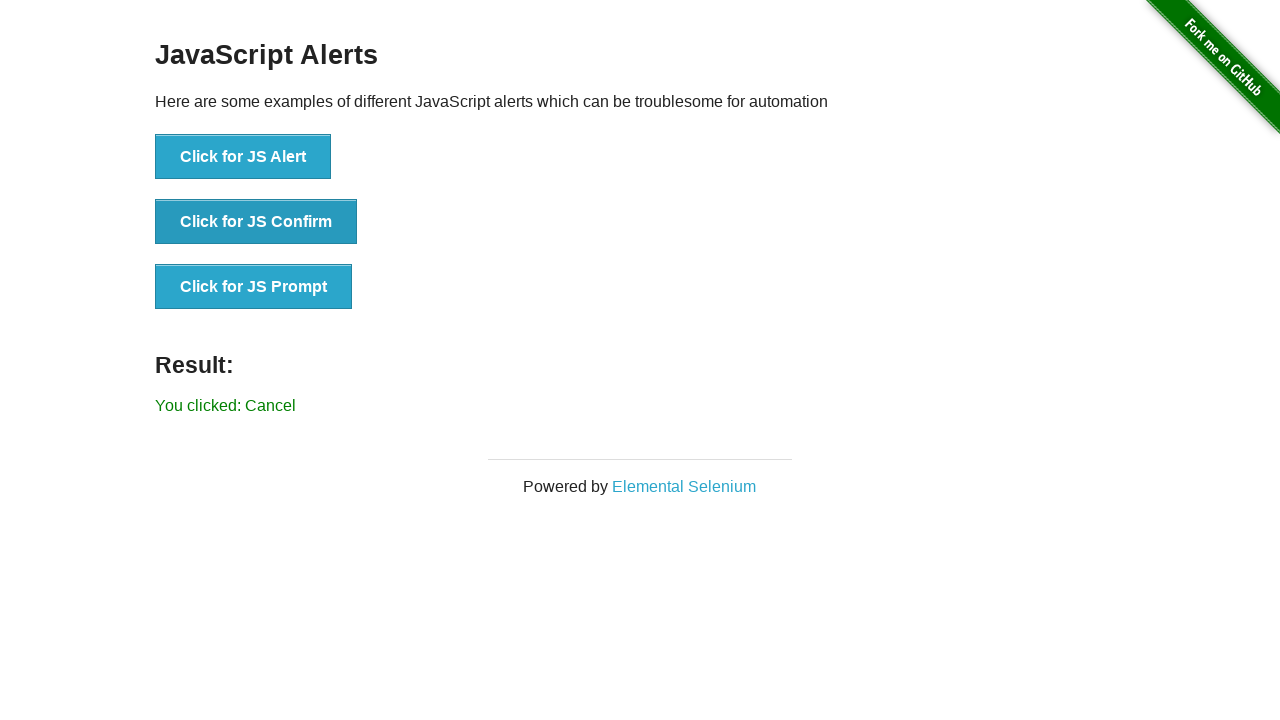

Result message element appeared on the page
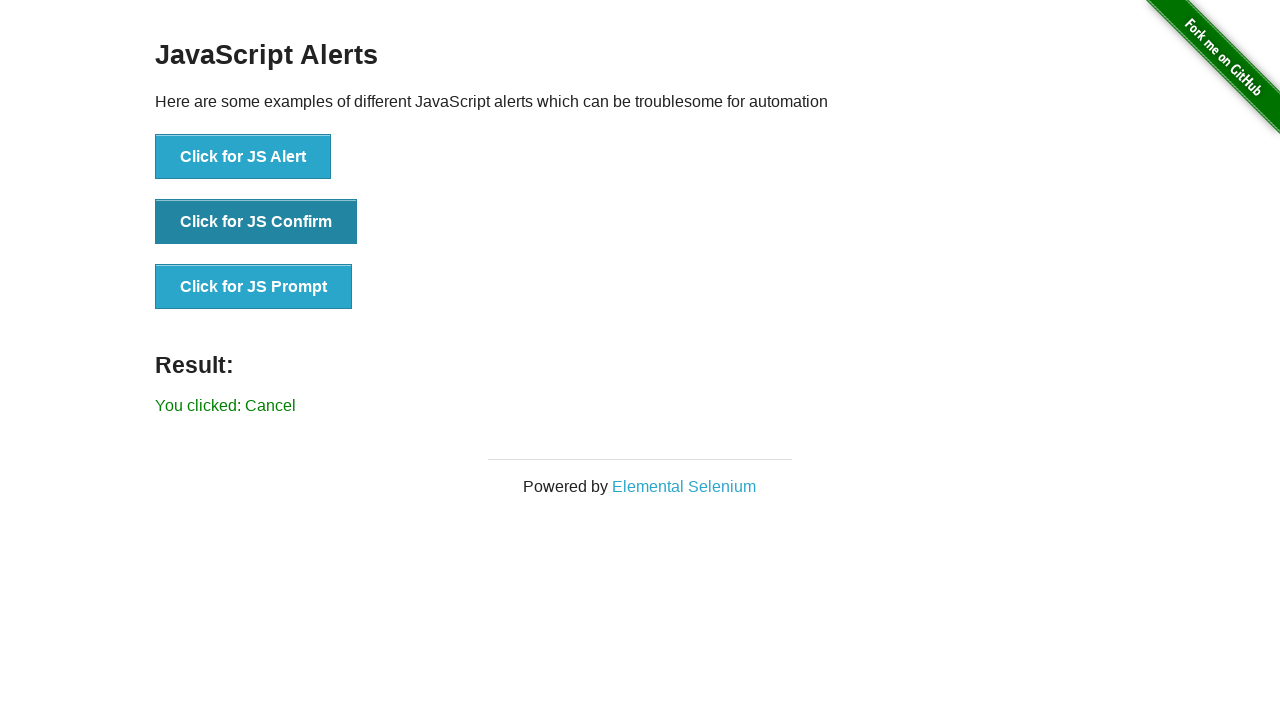

Retrieved result message text content
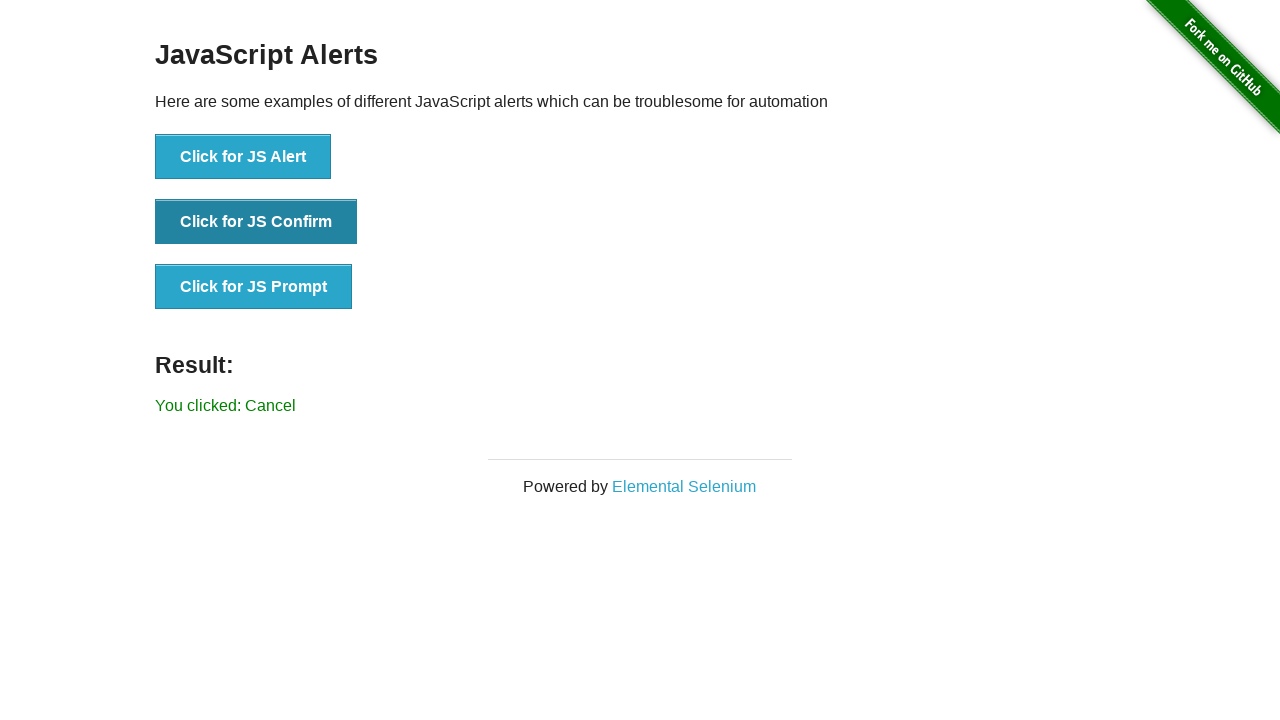

Verified result message does not contain 'successfully' - alert was dismissed
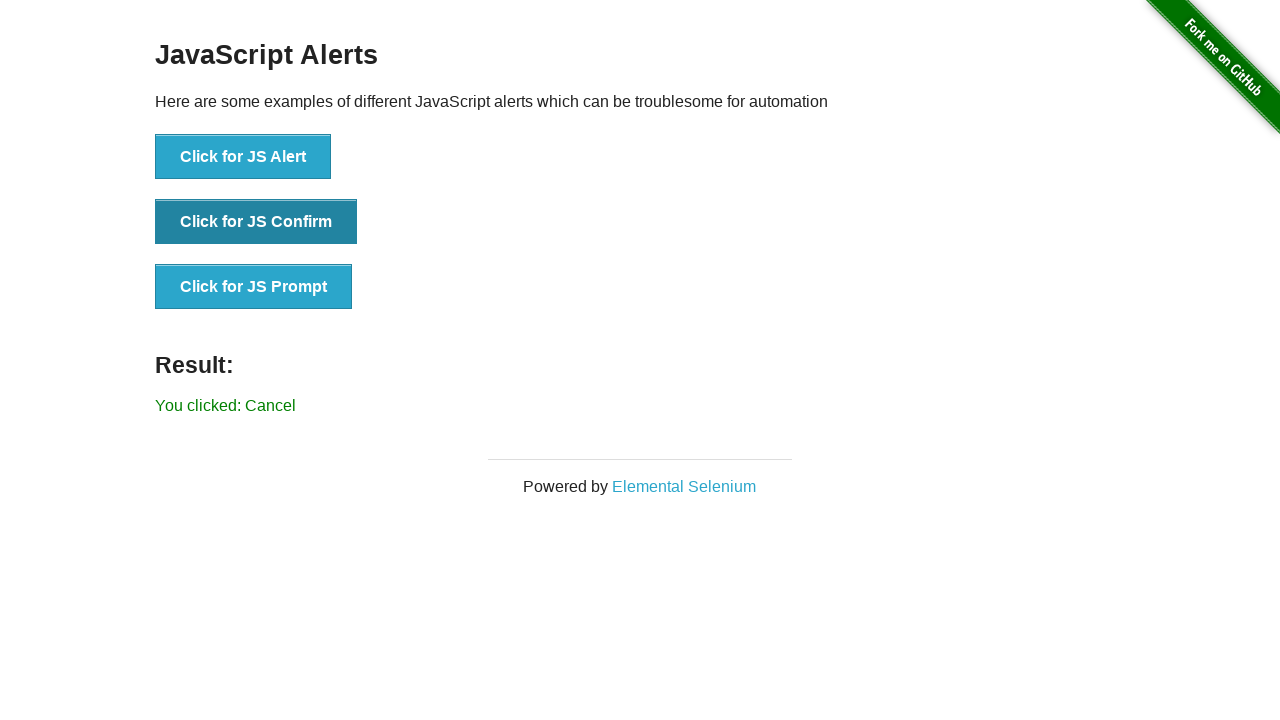

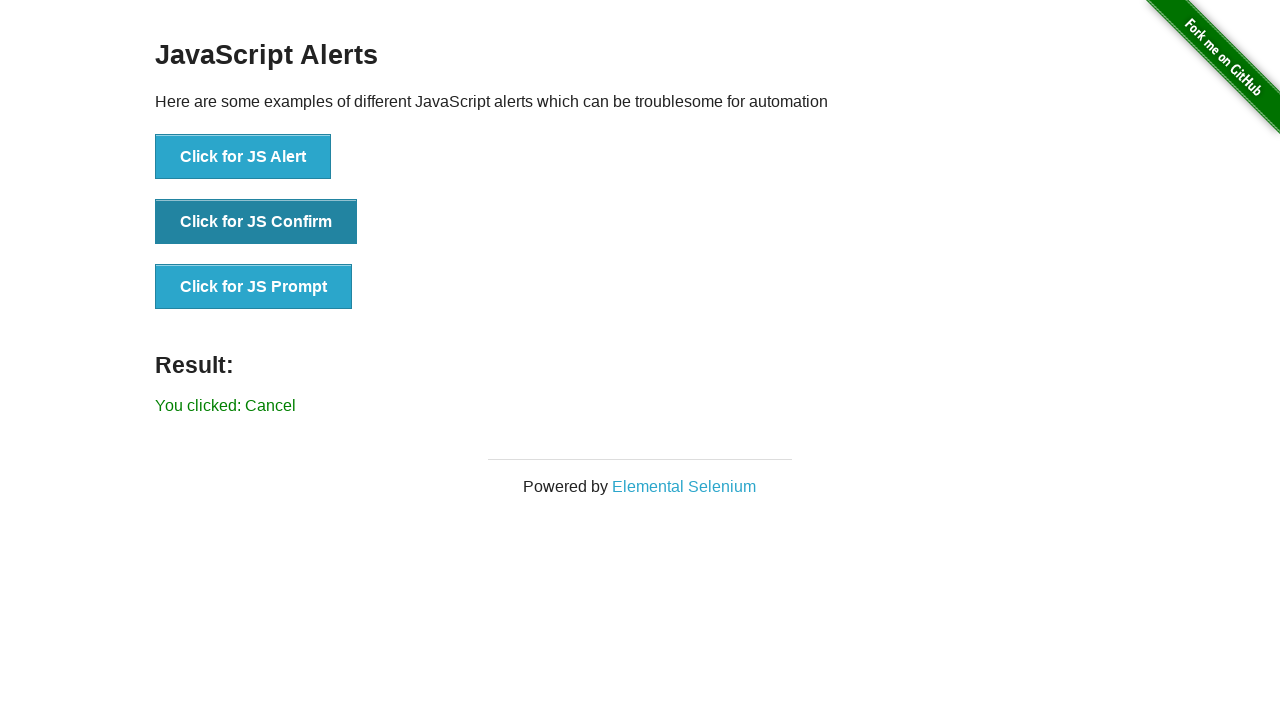